Tests form interaction by selecting a checkbox, grabbing its label, selecting the same option from dropdown, entering text, and validating alert message

Starting URL: https://rahulshettyacademy.com/AutomationPractice/

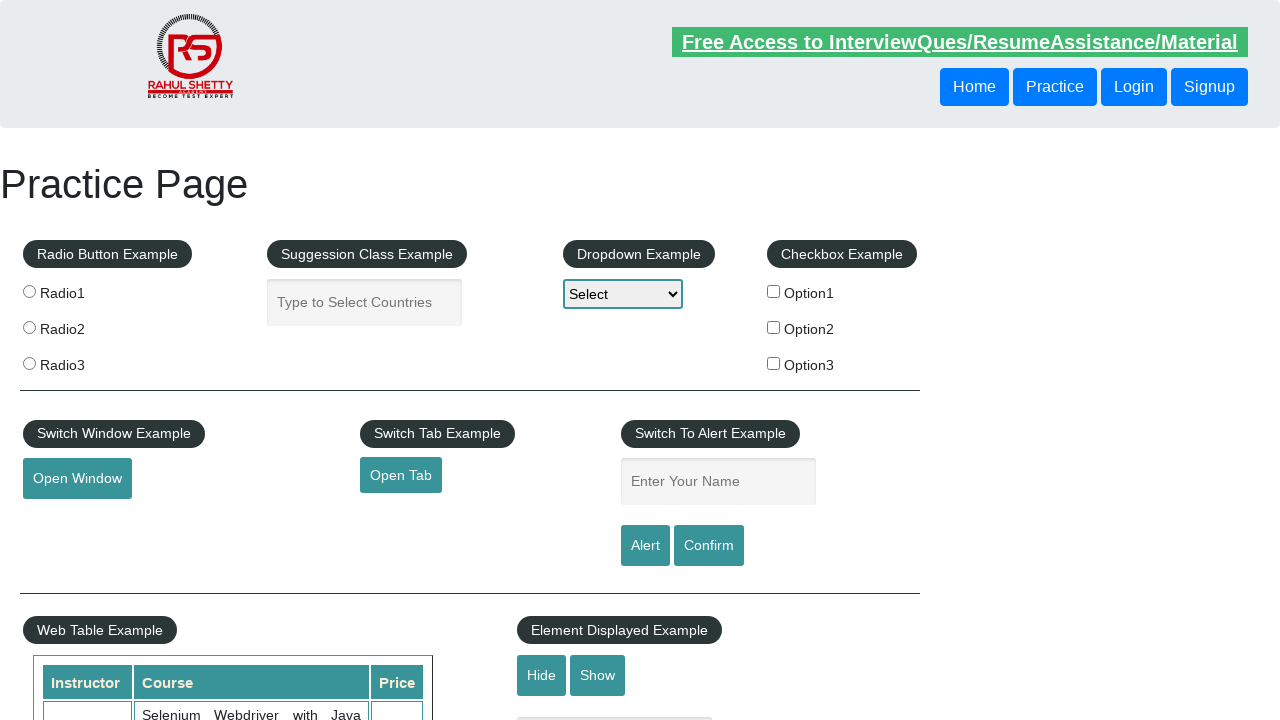

Clicked the second checkbox option at (774, 327) on xpath=//div[@id='checkbox-example']//input >> nth=1
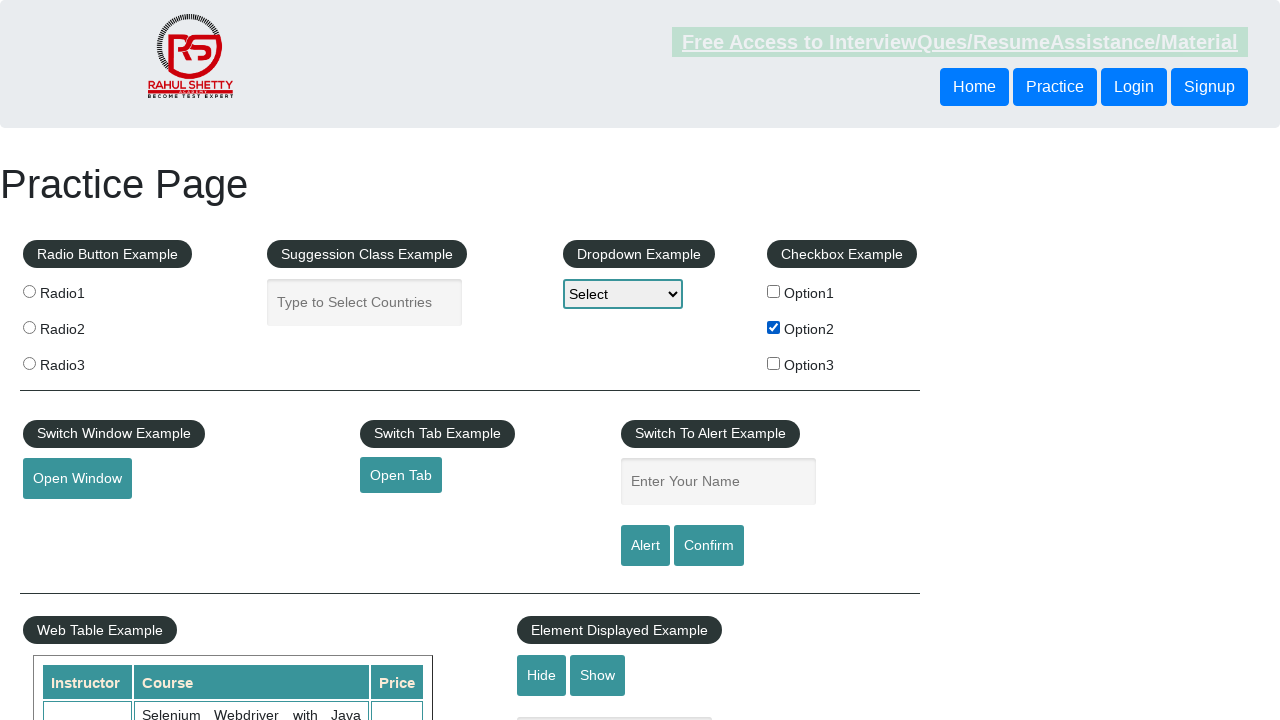

Retrieved label text for selected checkbox: 'Option2'
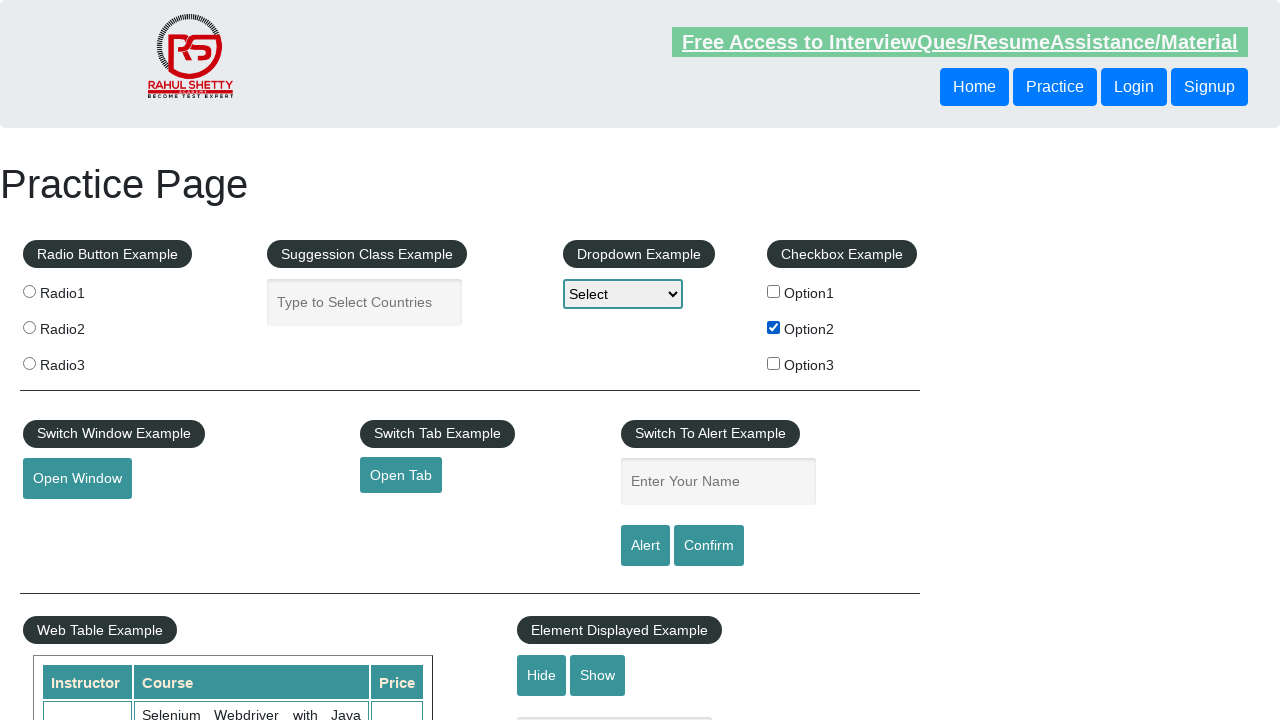

Selected 'Option2' from dropdown menu on #dropdown-class-example
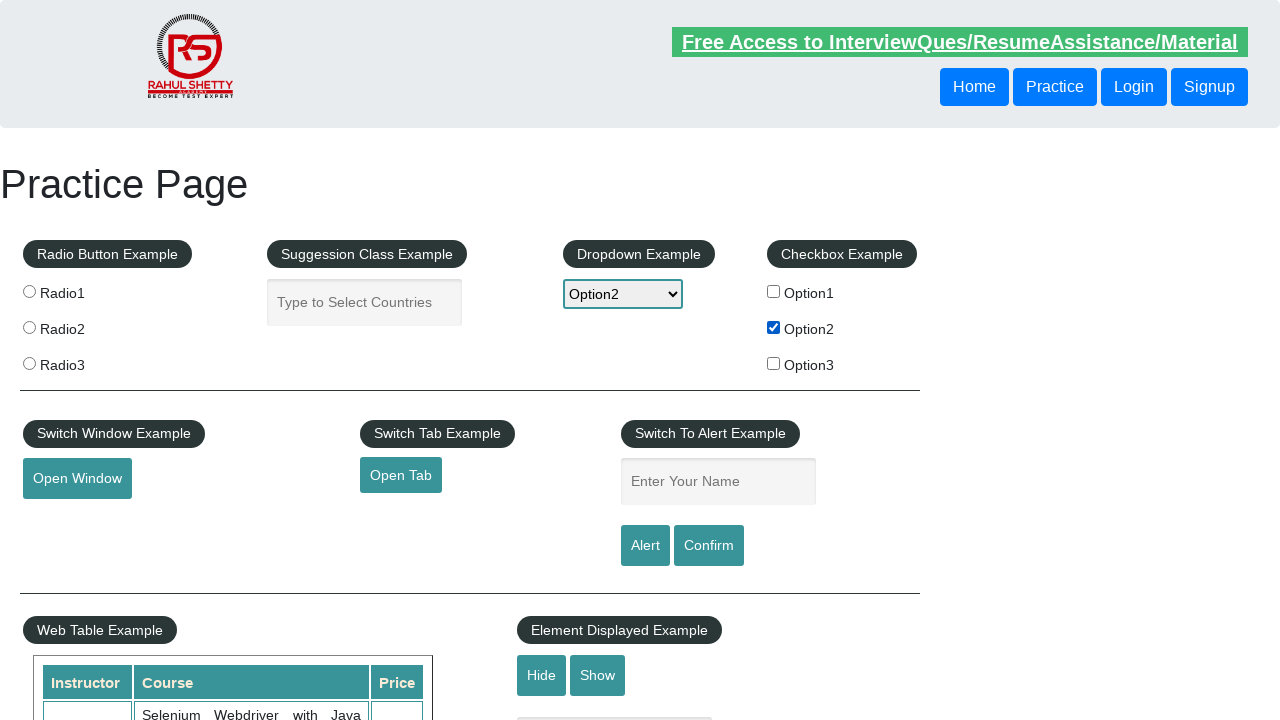

Entered 'Option2' in the name field on #name
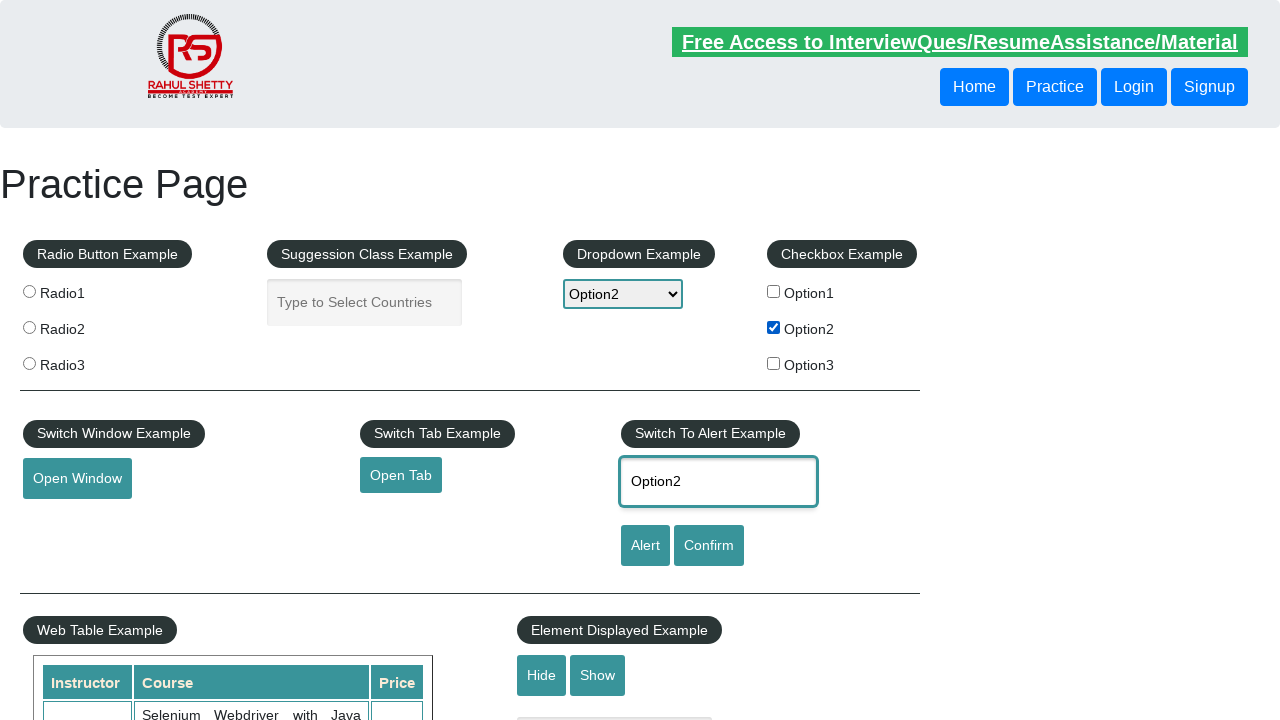

Clicked alert button and accepted the alert dialog at (645, 546) on #alertbtn
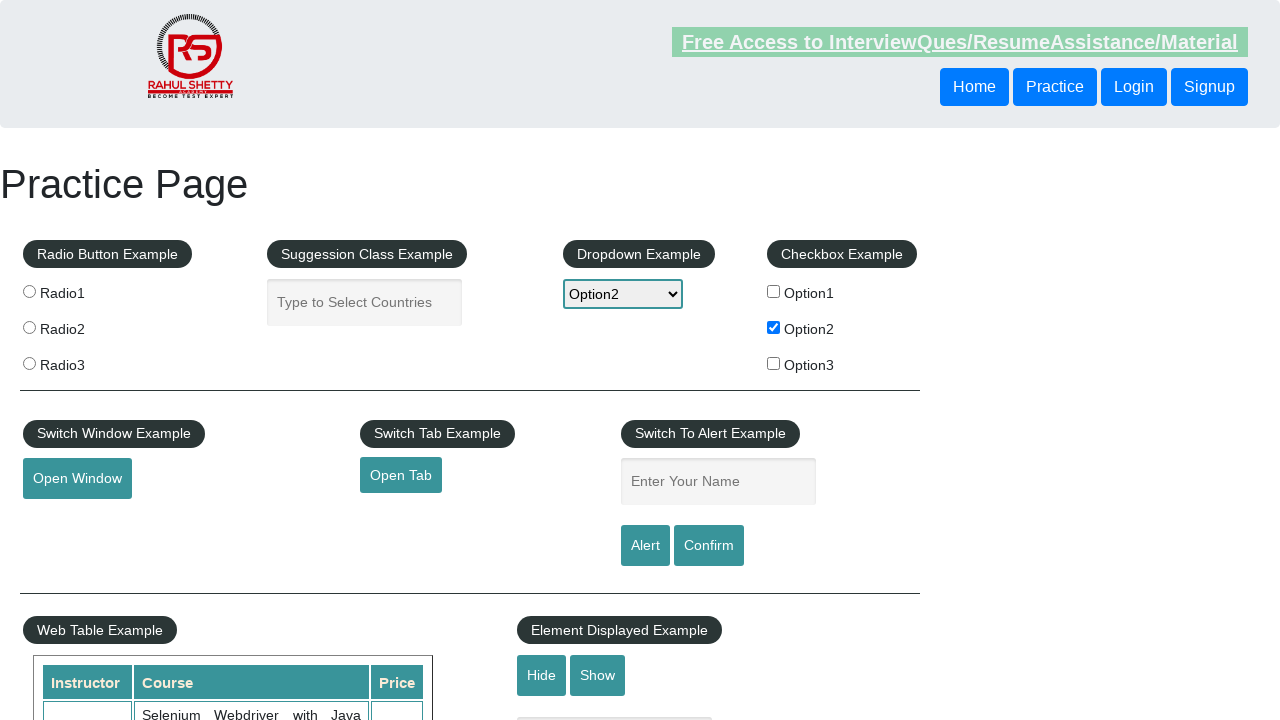

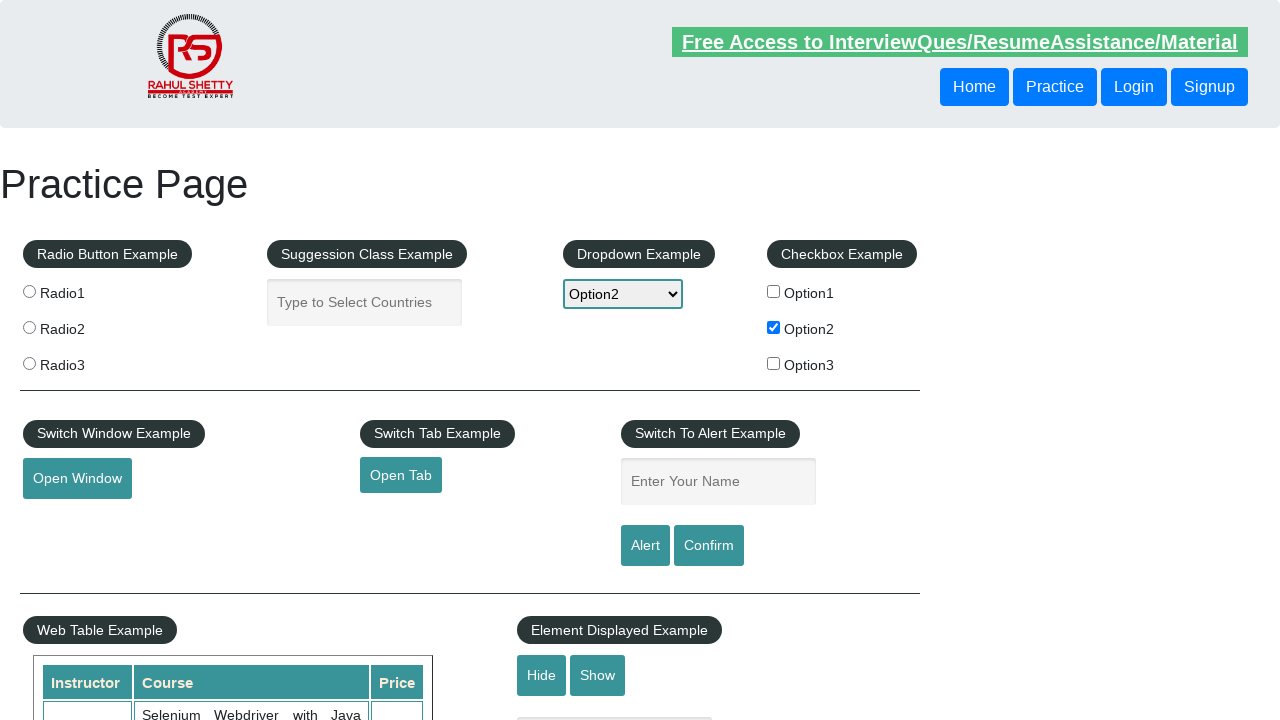